Clicks the "Add New Appointment" button and verifies the "Cancel" button is present in the modal.

Starting URL: https://test-a-pet.vercel.app/

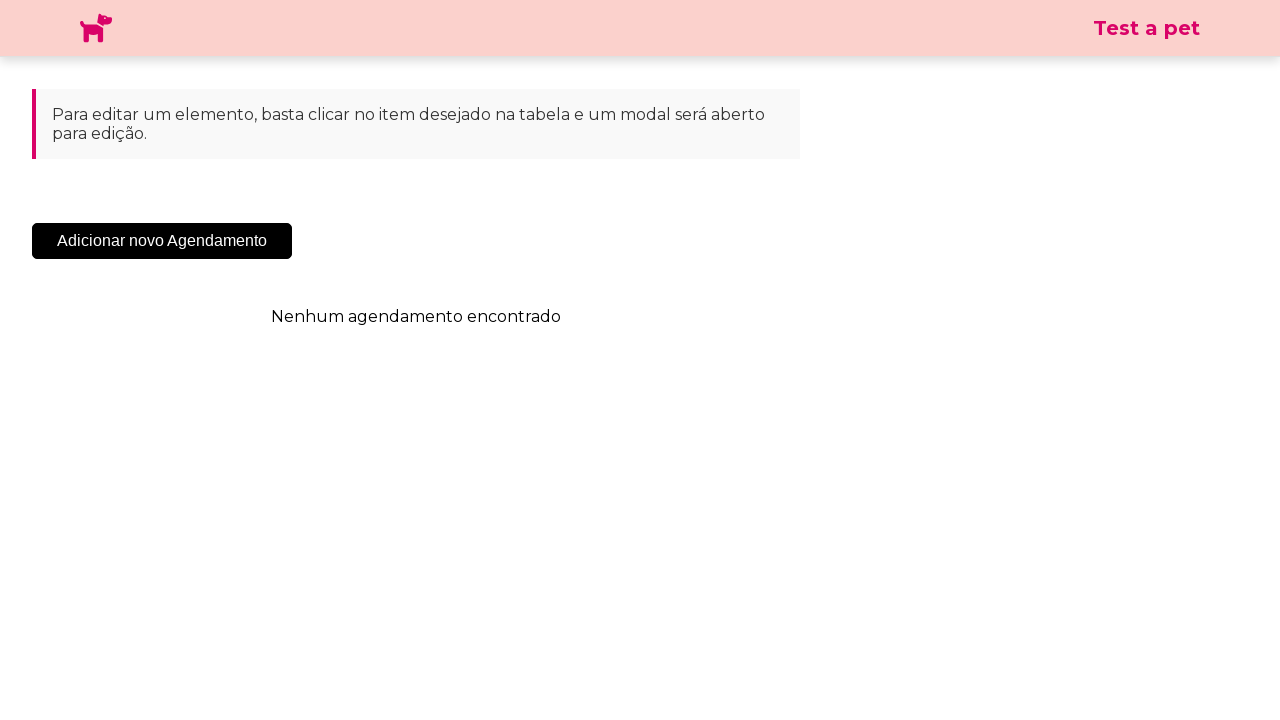

Clicked the 'Add New Appointment' button at (162, 241) on .sc-cHqXqK.kZzwzX
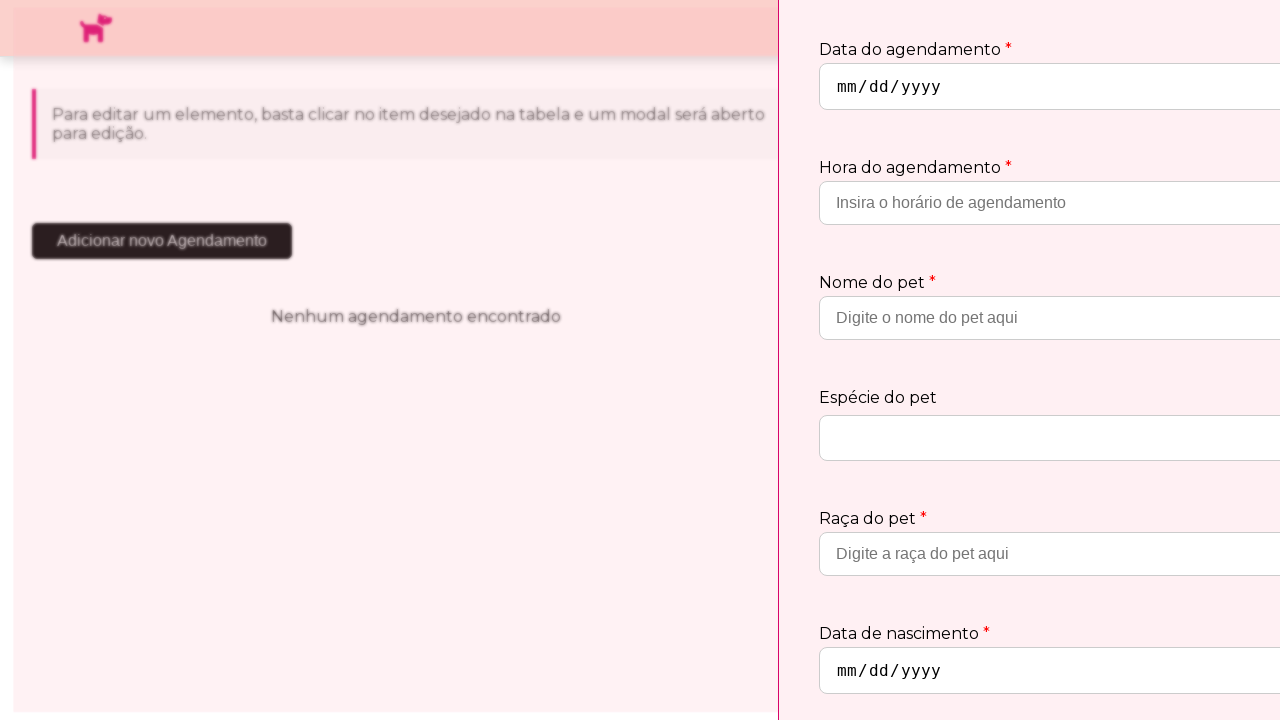

Waited for the Cancel button to be present in the modal
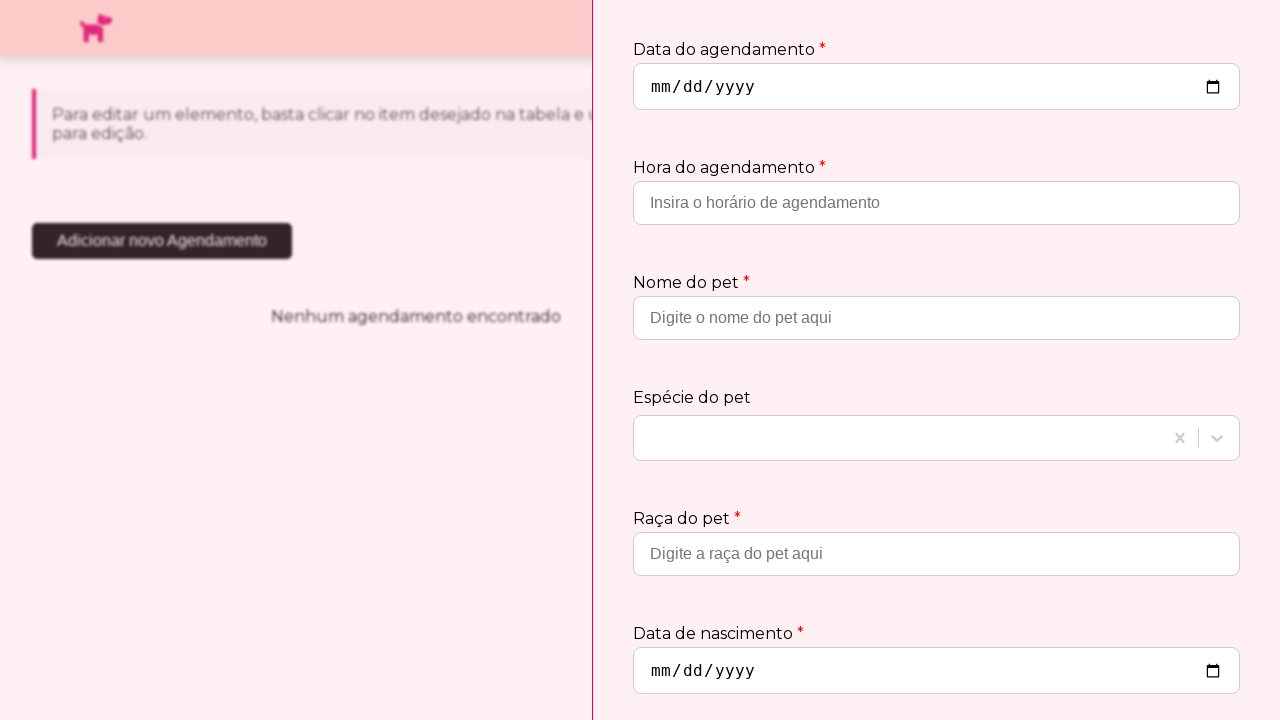

Verified the Cancel button is visible
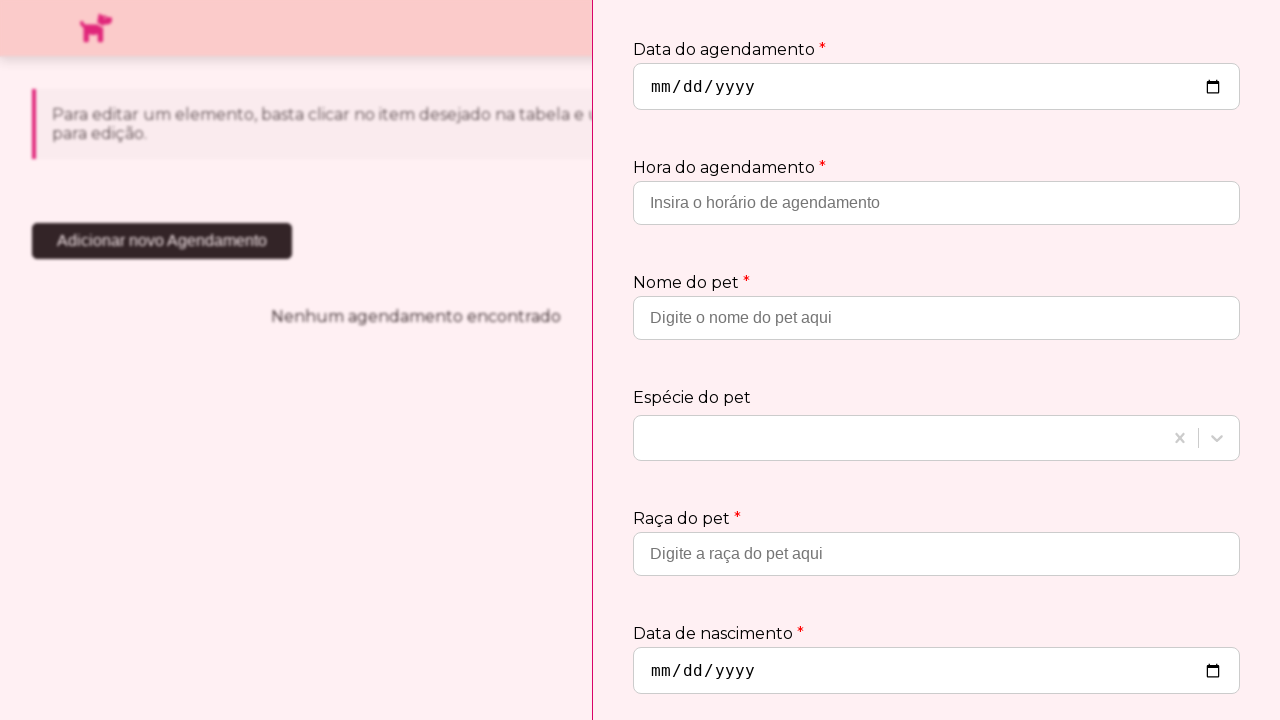

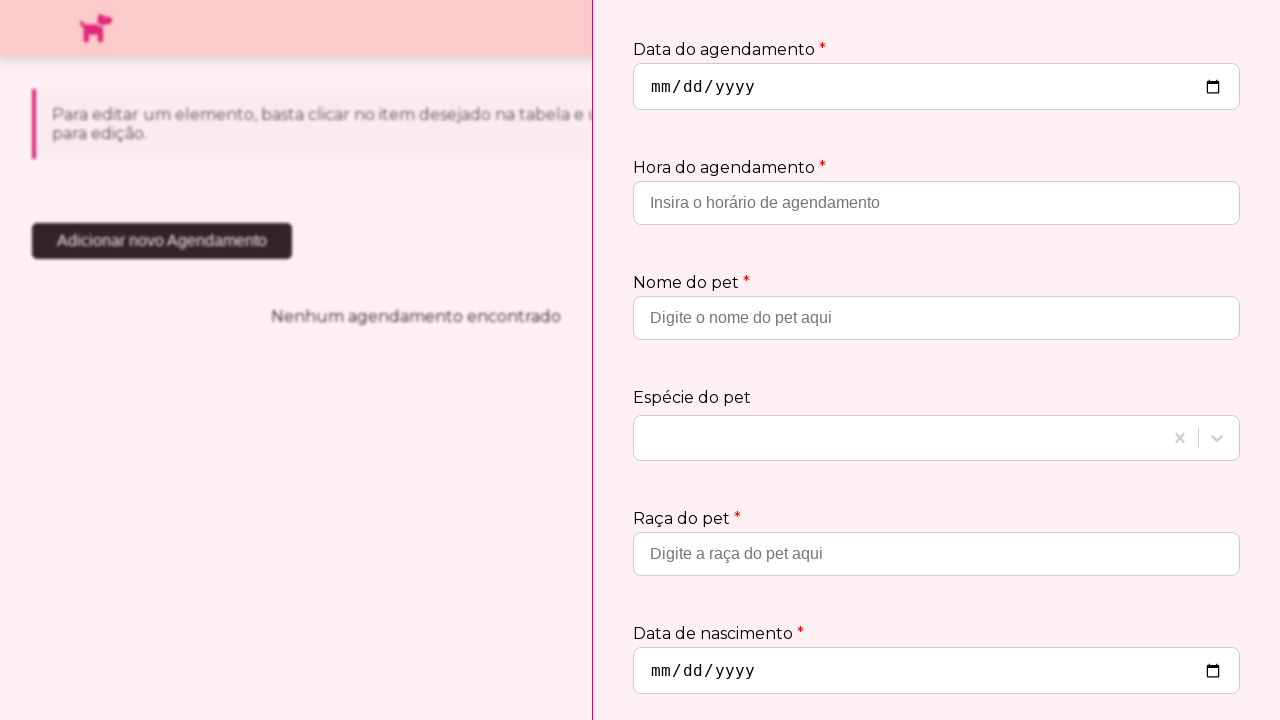